Tests the passenger selection dropdown by clicking to open it, incrementing the adult passenger count 4 times, and then closing the dropdown panel.

Starting URL: https://rahulshettyacademy.com/dropdownsPractise/

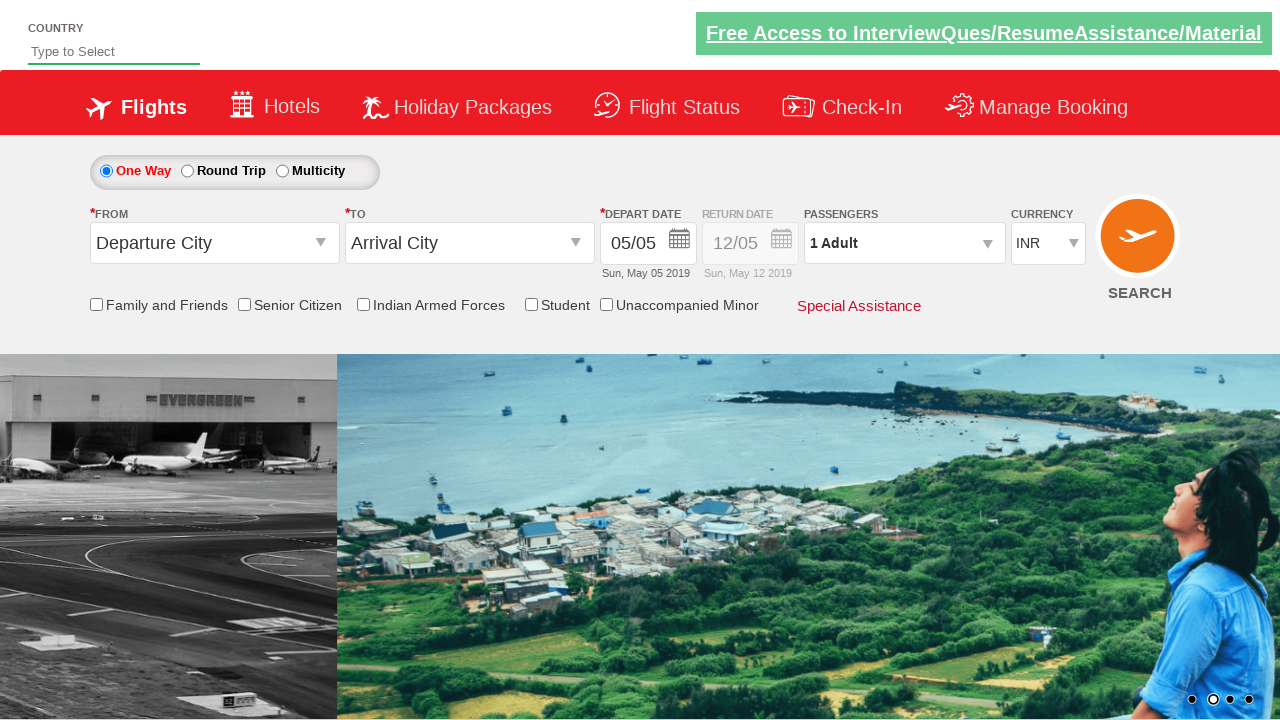

Clicked on passenger info dropdown to open it at (904, 243) on #divpaxinfo
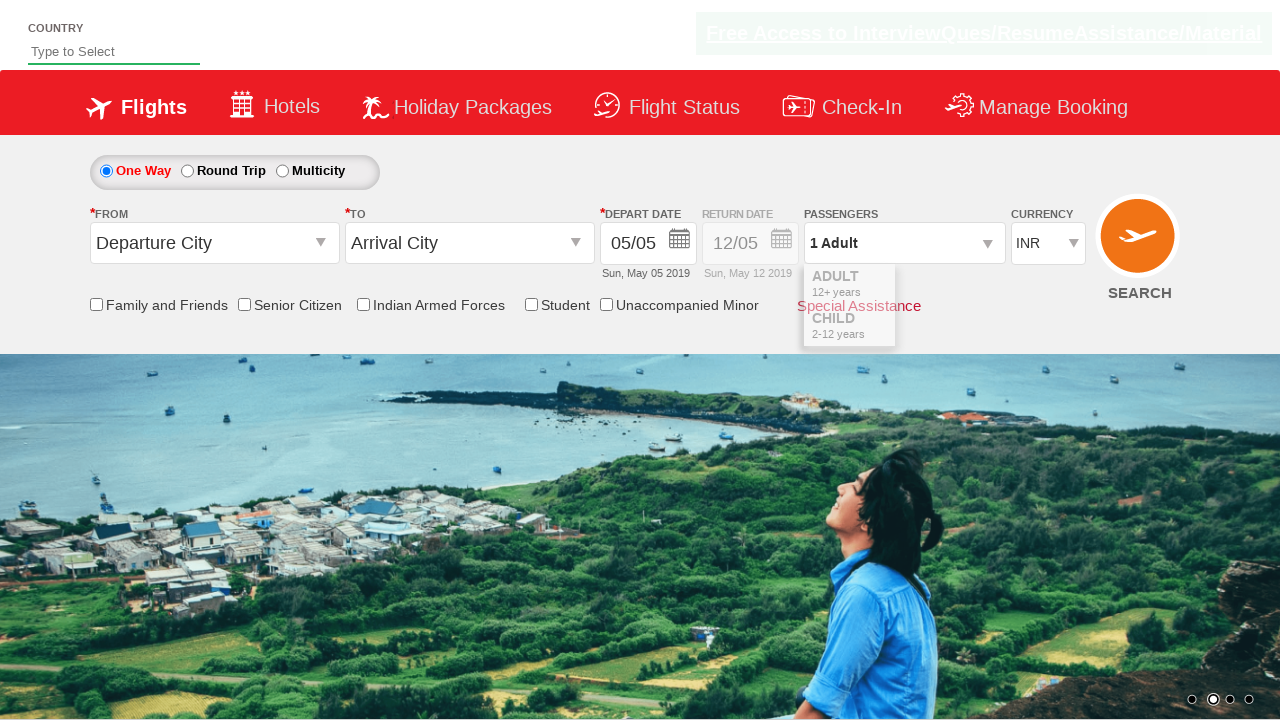

Waited for dropdown to be visible
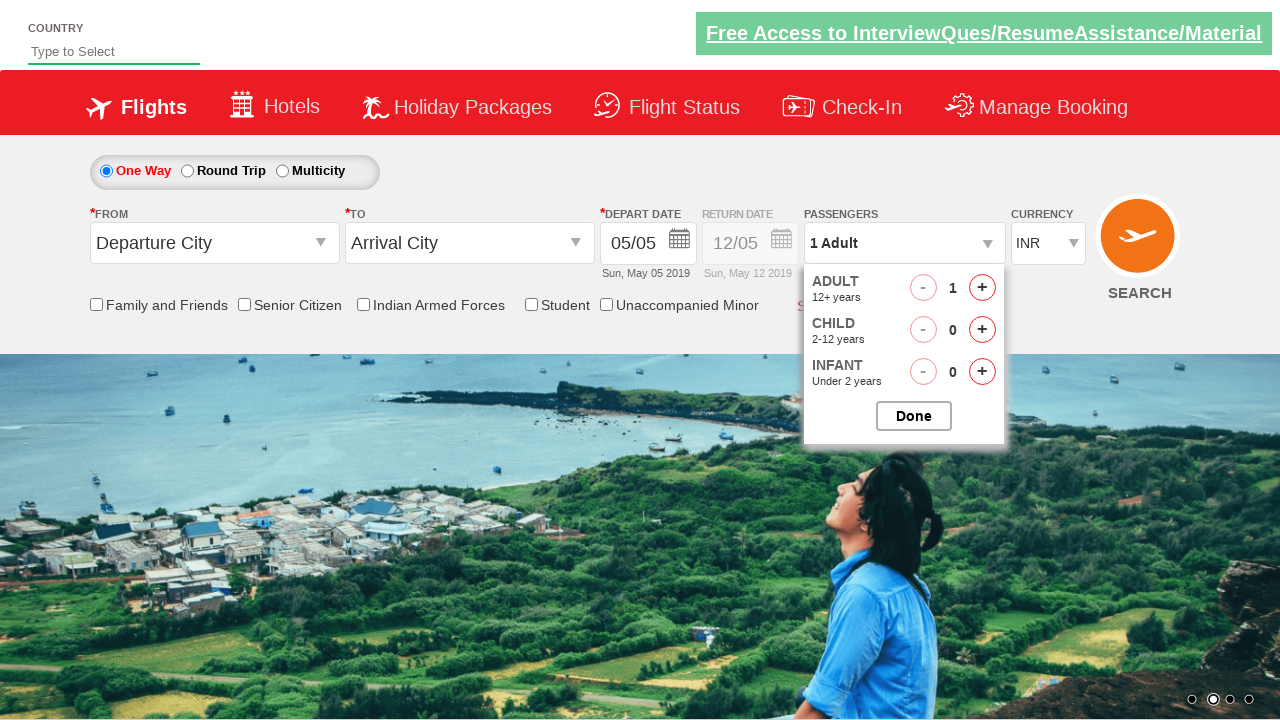

Incremented adult passenger count (iteration 1 of 4) at (982, 288) on #hrefIncAdt
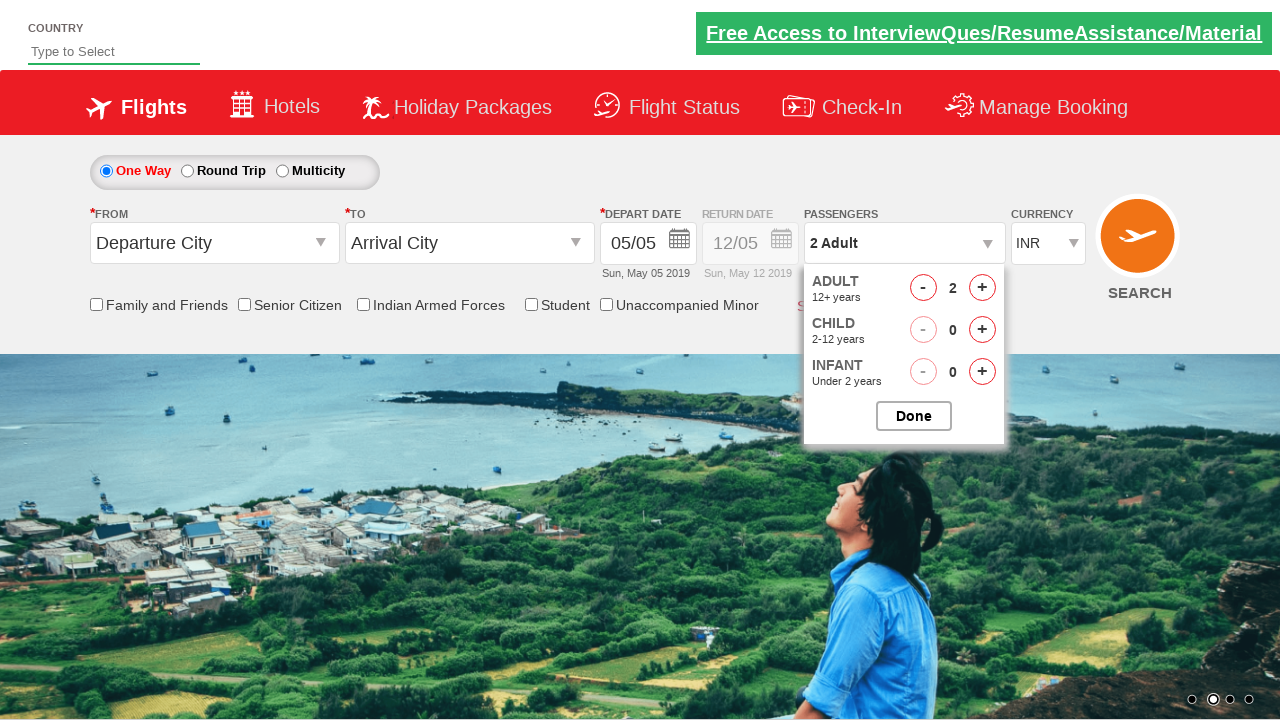

Incremented adult passenger count (iteration 2 of 4) at (982, 288) on #hrefIncAdt
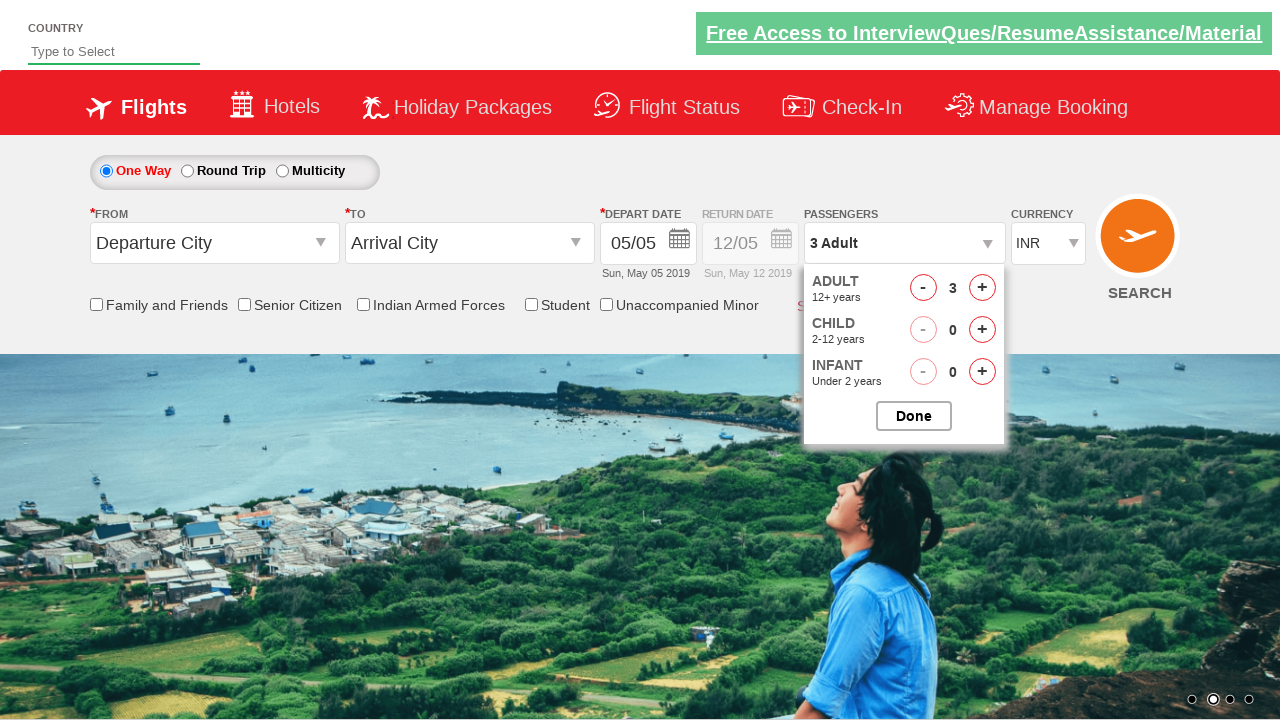

Incremented adult passenger count (iteration 3 of 4) at (982, 288) on #hrefIncAdt
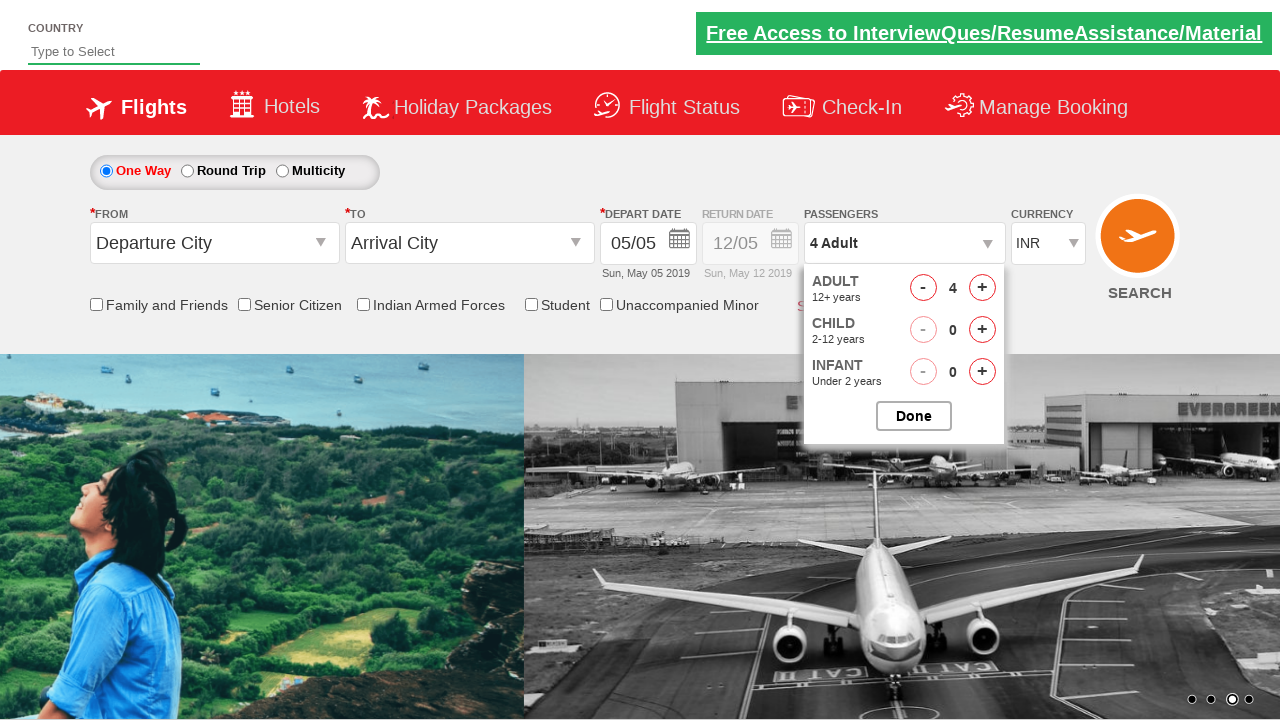

Incremented adult passenger count (iteration 4 of 4) at (982, 288) on #hrefIncAdt
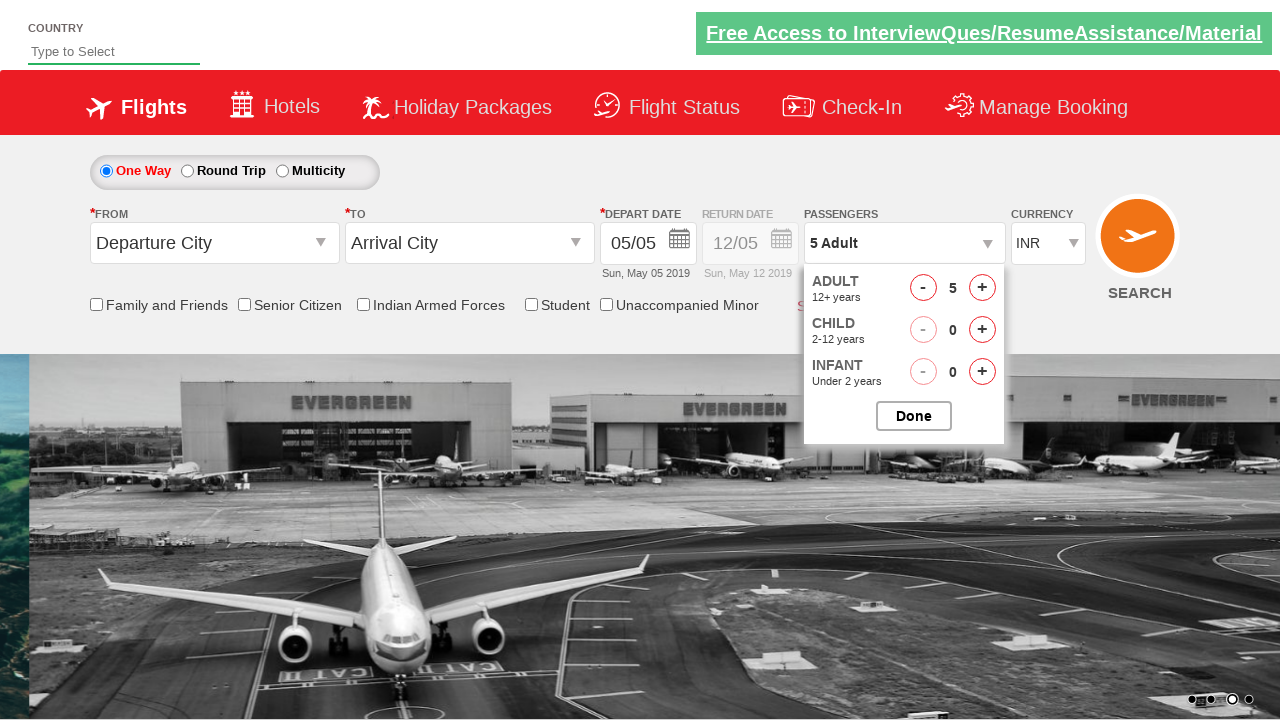

Closed the passenger selection dropdown at (914, 416) on #btnclosepaxoption
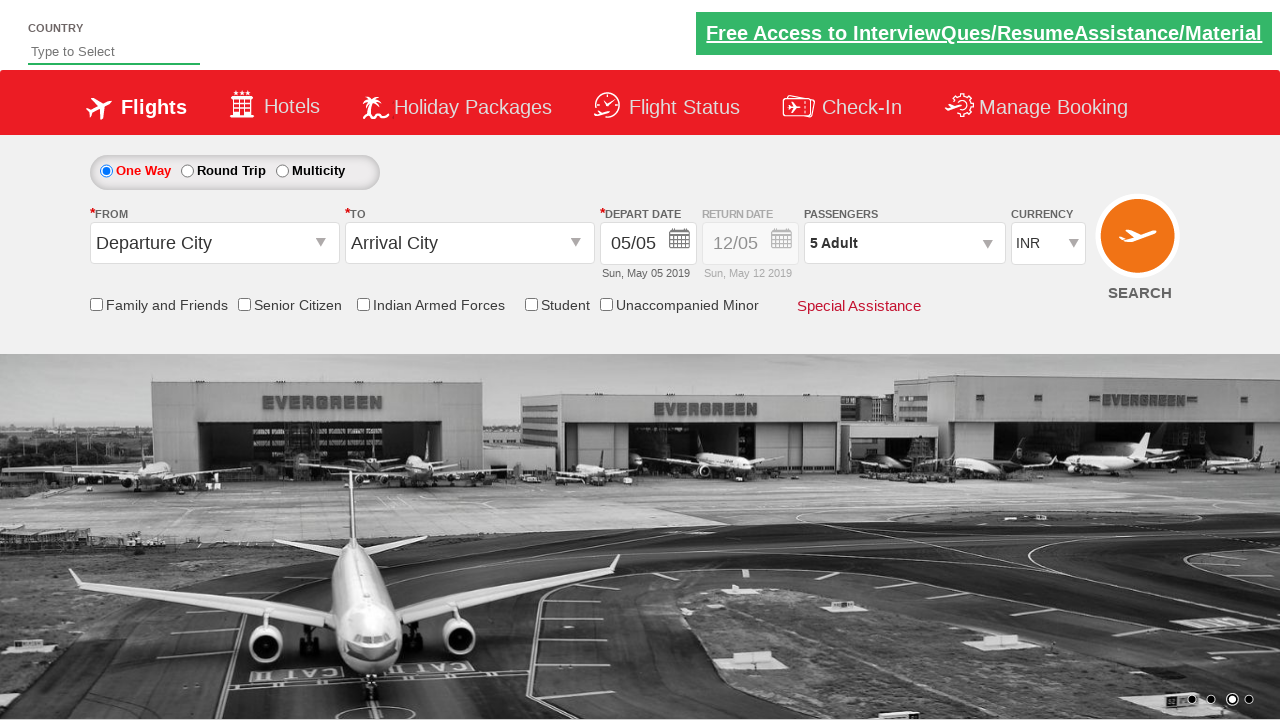

Verified the passenger info text is updated
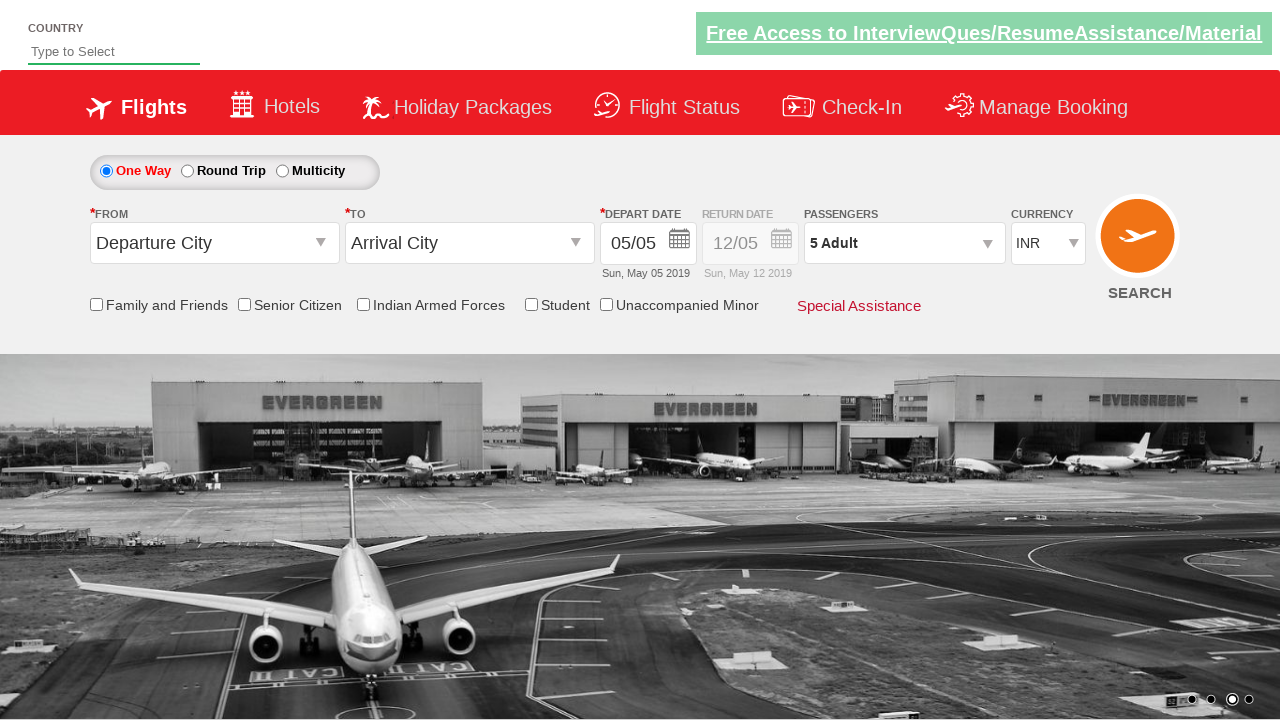

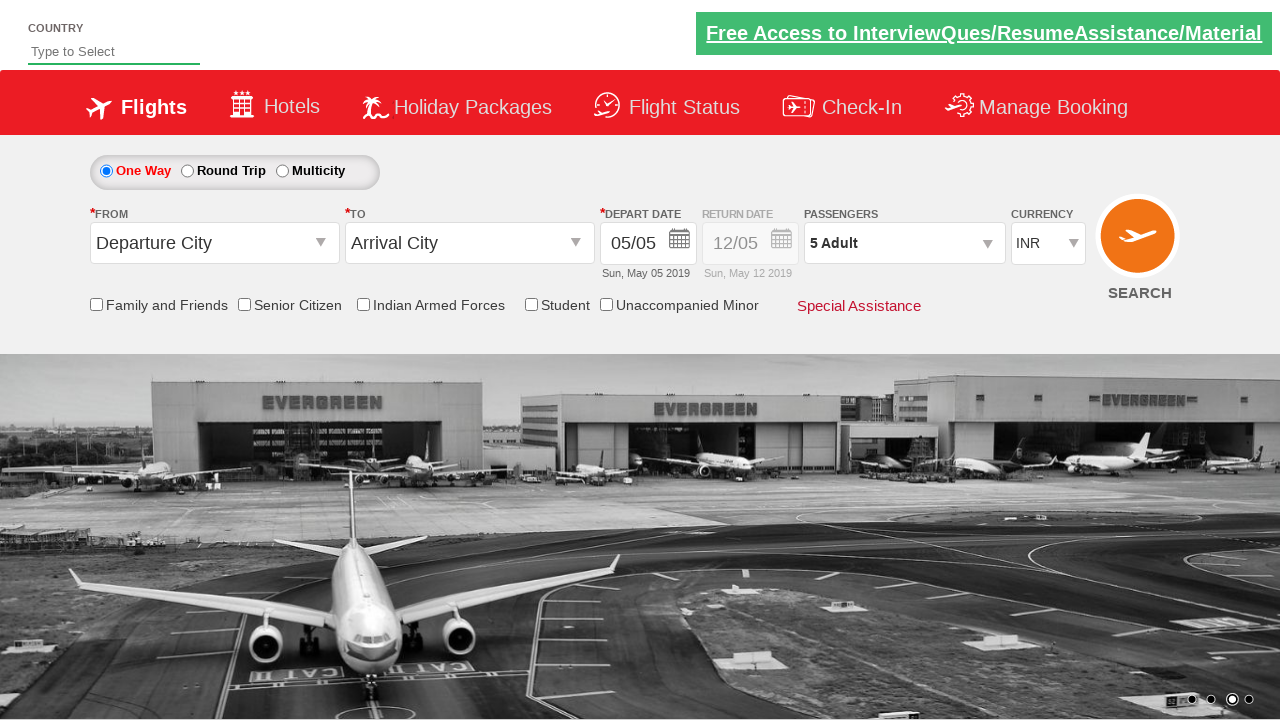